Tests a practice form submission by filling in name, email, password fields, selecting checkbox, radio button, dropdown option, and submitting the form to verify success message appears

Starting URL: https://rahulshettyacademy.com/angularpractice/

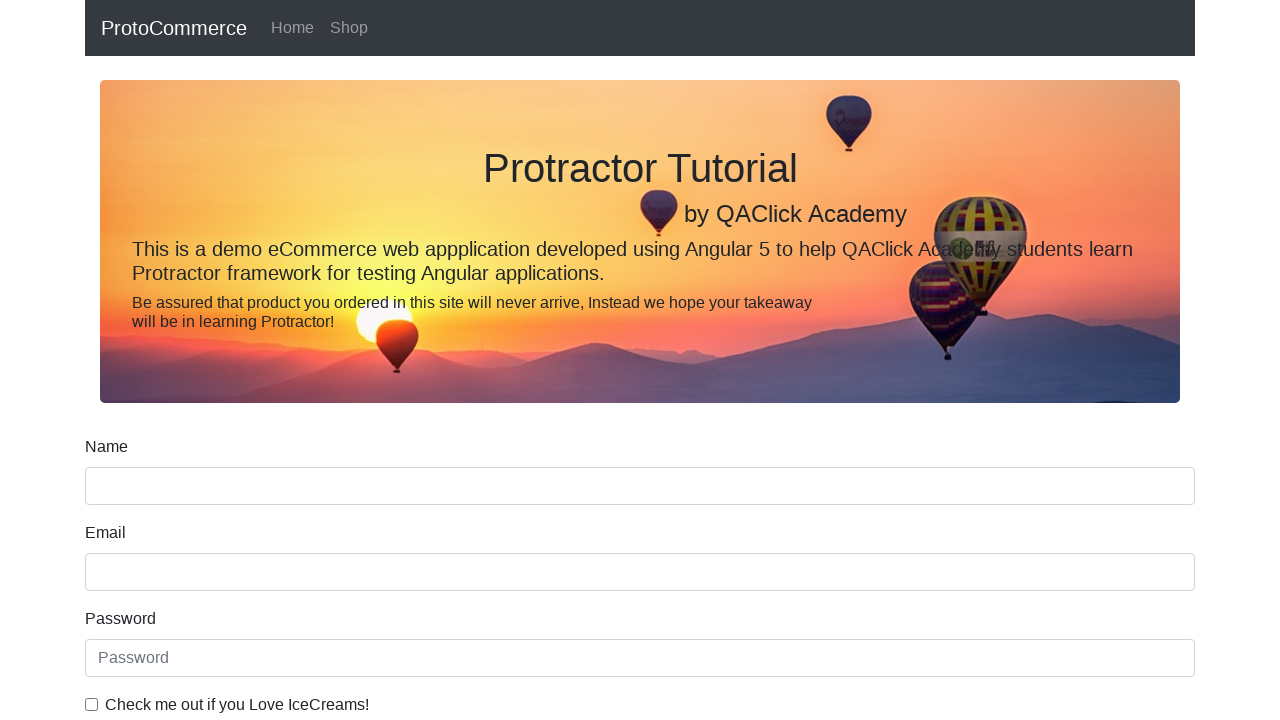

Filled name field with 'Revathi' on input[name='name']
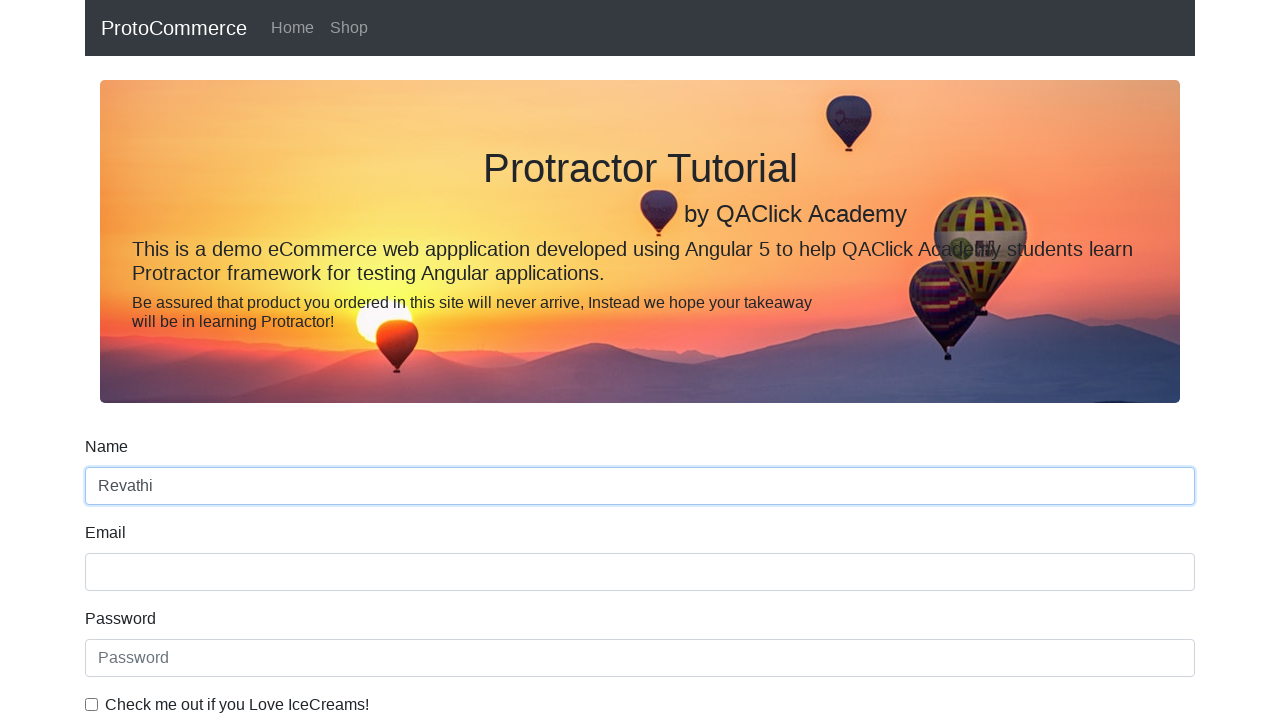

Filled email field with 'revathi.akshay@gmail.com' on input[name='email']
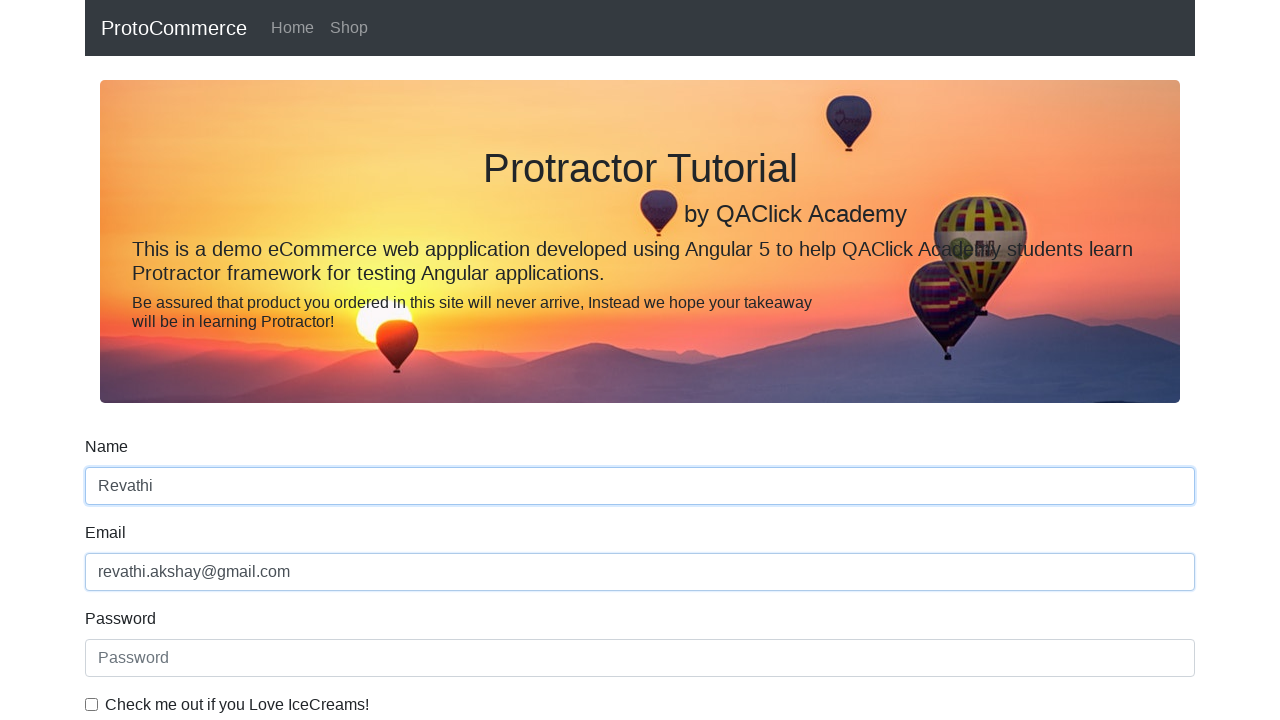

Filled password field with secure password on #exampleInputPassword1
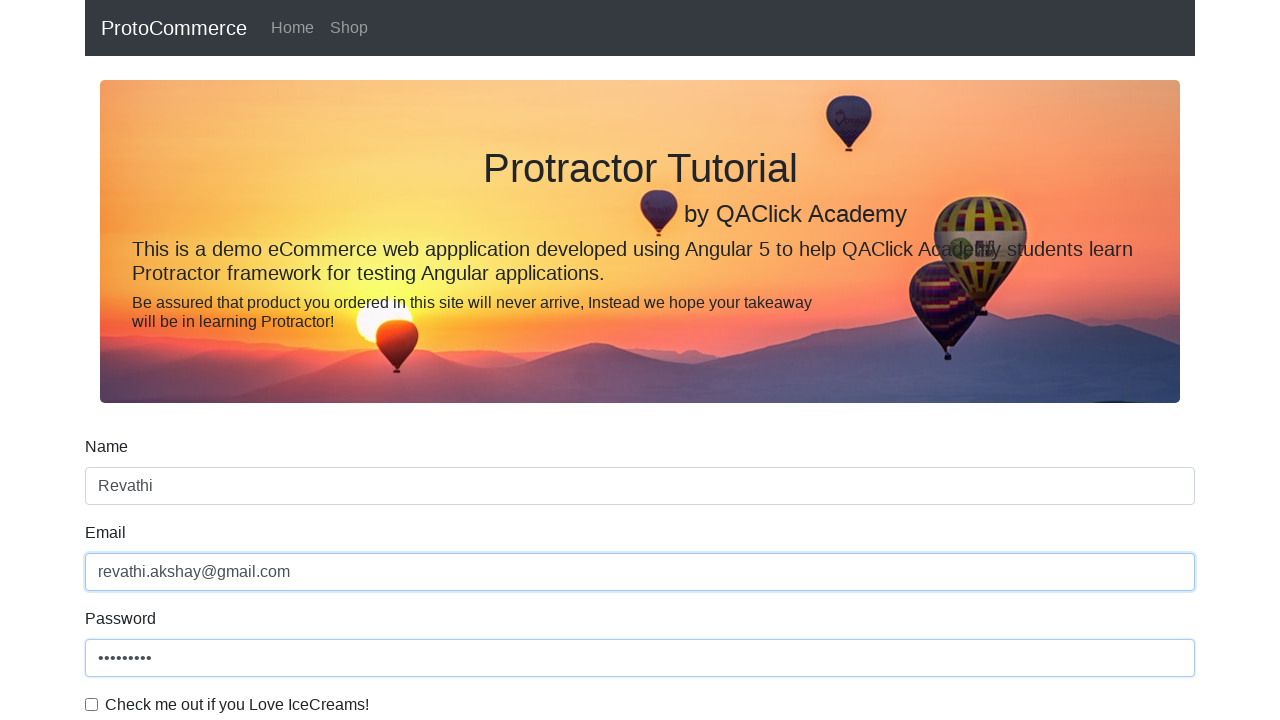

Clicked checkbox to agree to terms at (92, 704) on #exampleCheck1
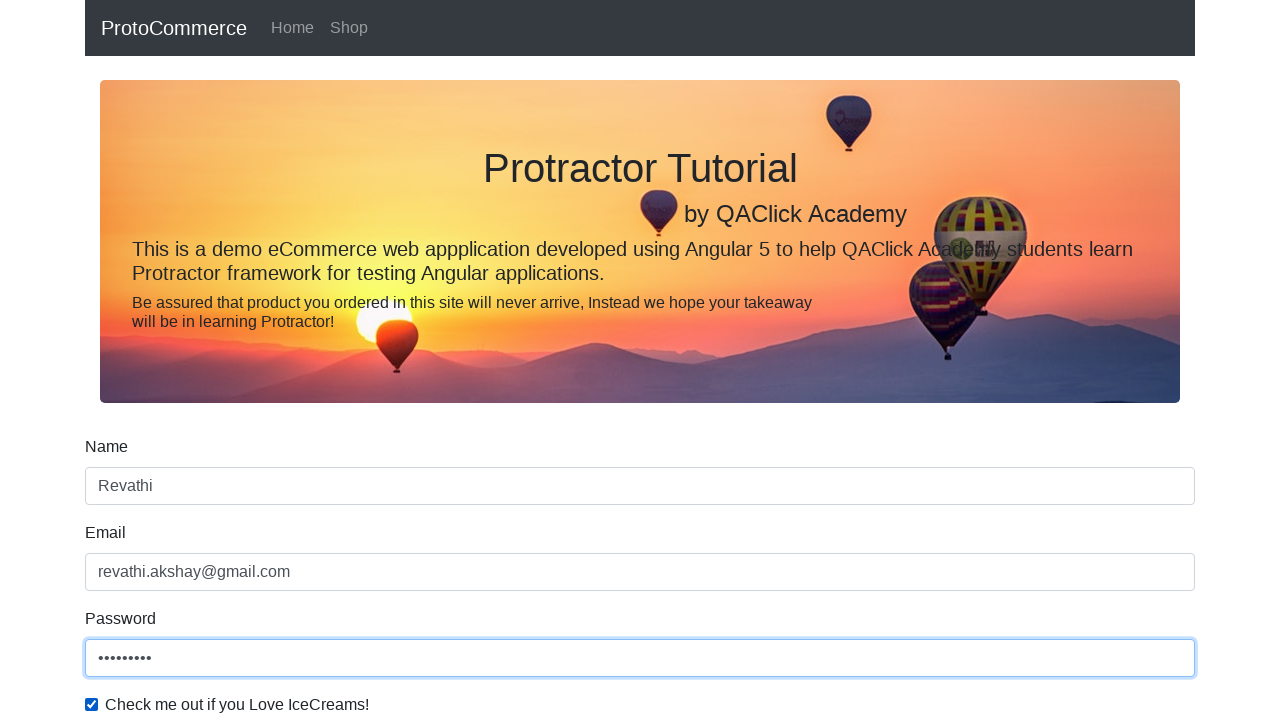

Selected Female radio button option at (326, 360) on #inlineRadio2
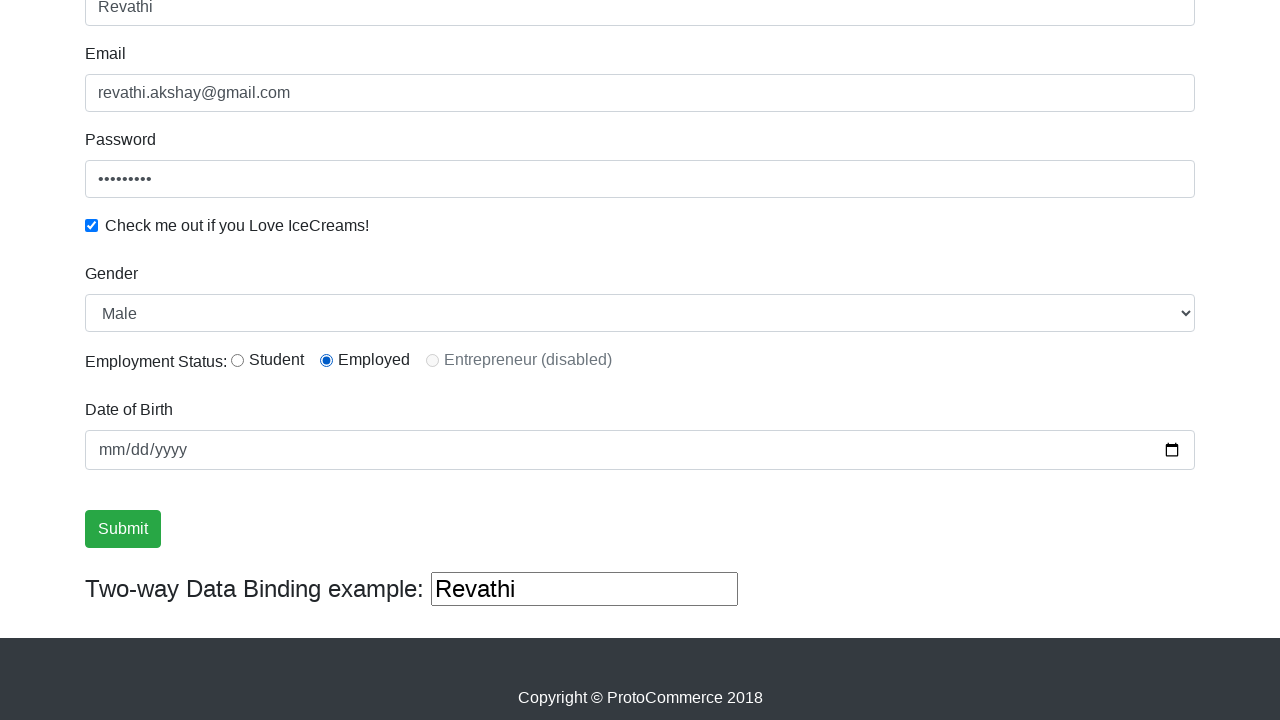

Selected Female from dropdown menu on #exampleFormControlSelect1
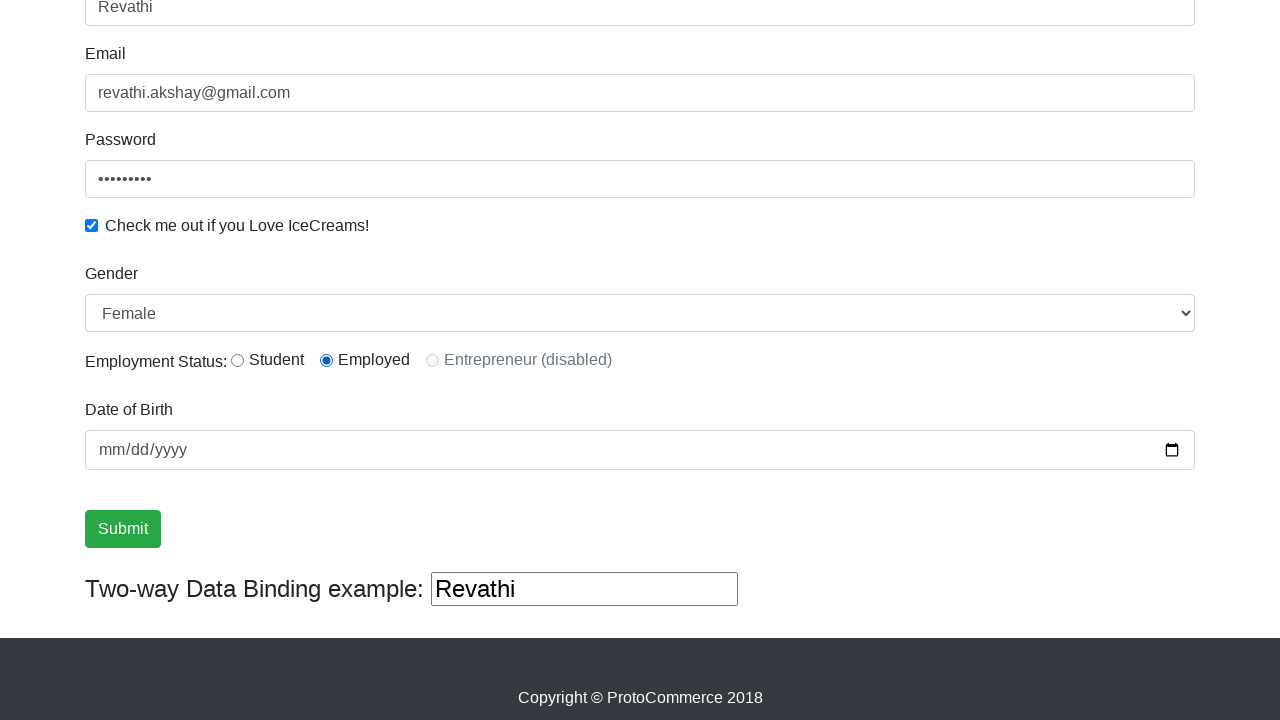

Clicked submit button to submit form at (123, 529) on .btn-success
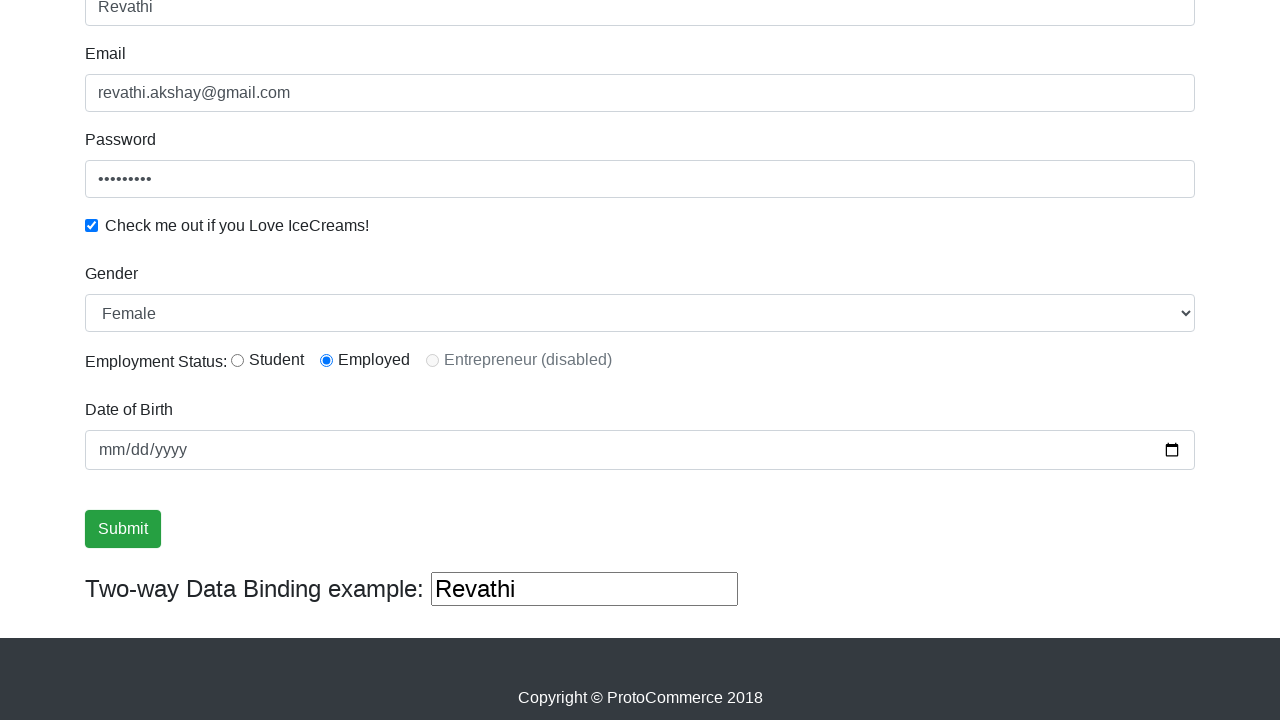

Form submission successful - success message appeared
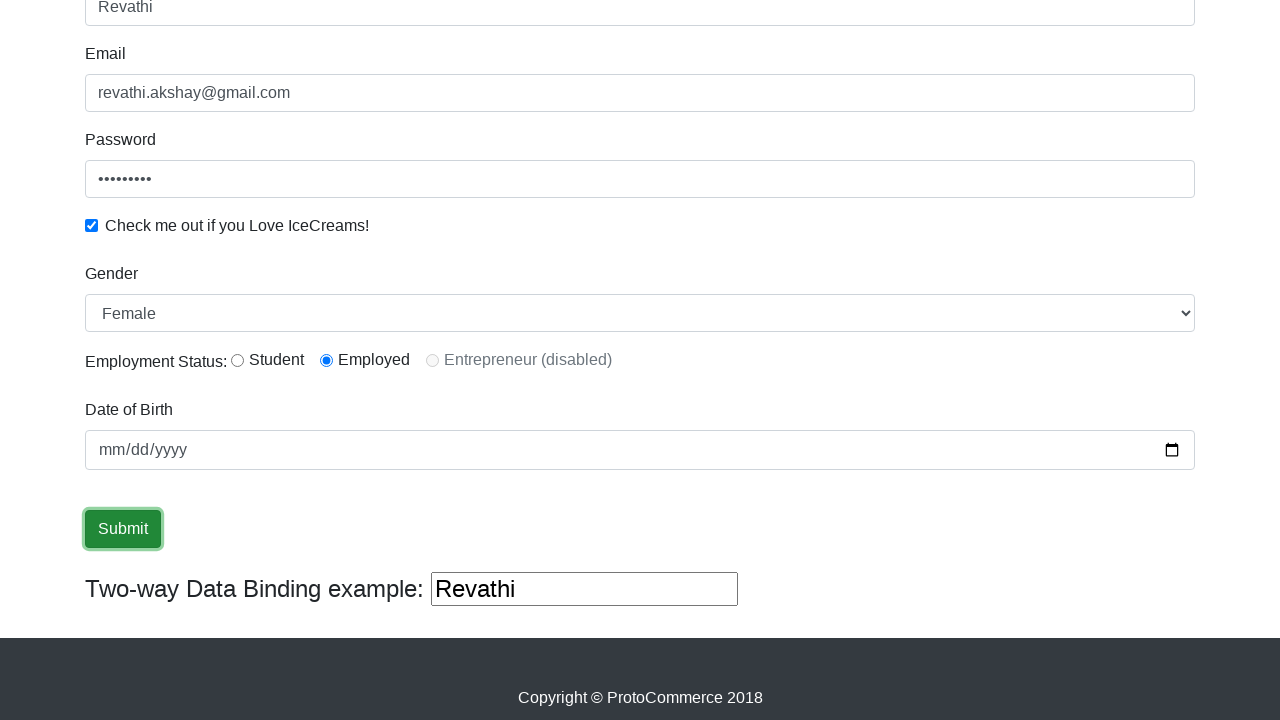

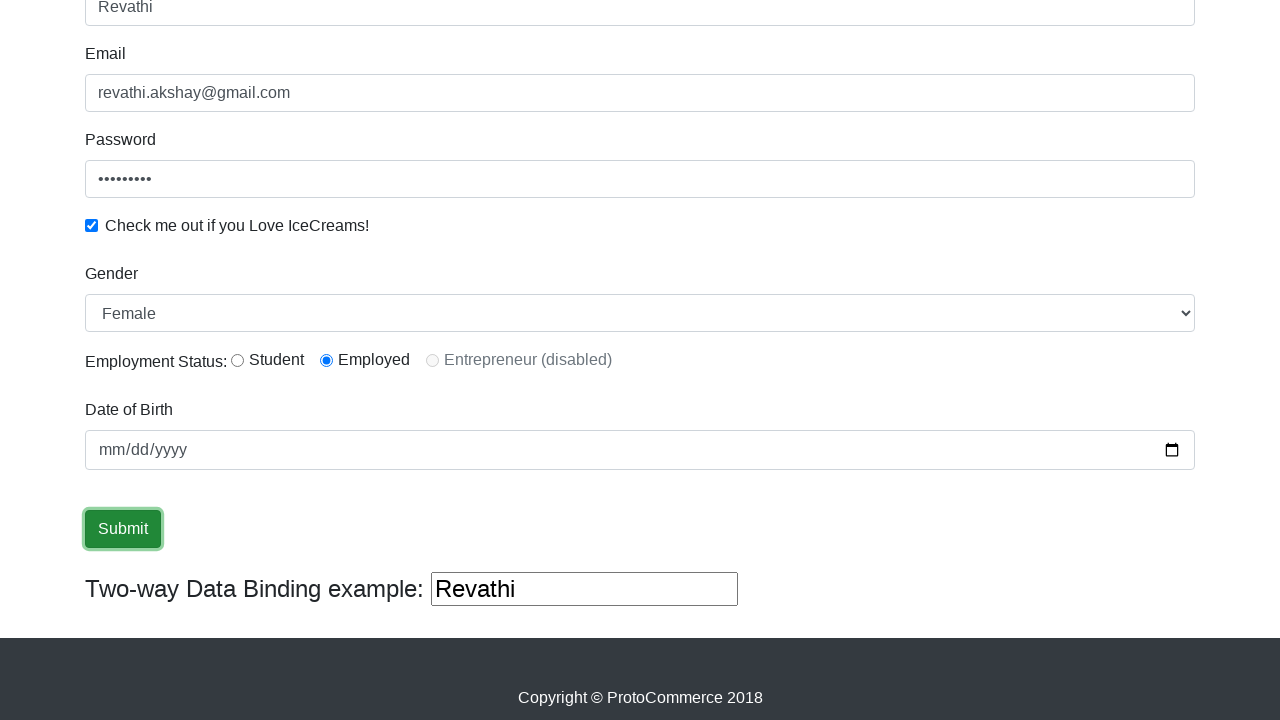